Tests JavaScript confirm dialog handling by triggering a confirm alert and dismissing it

Starting URL: https://the-internet.herokuapp.com/javascript_alerts

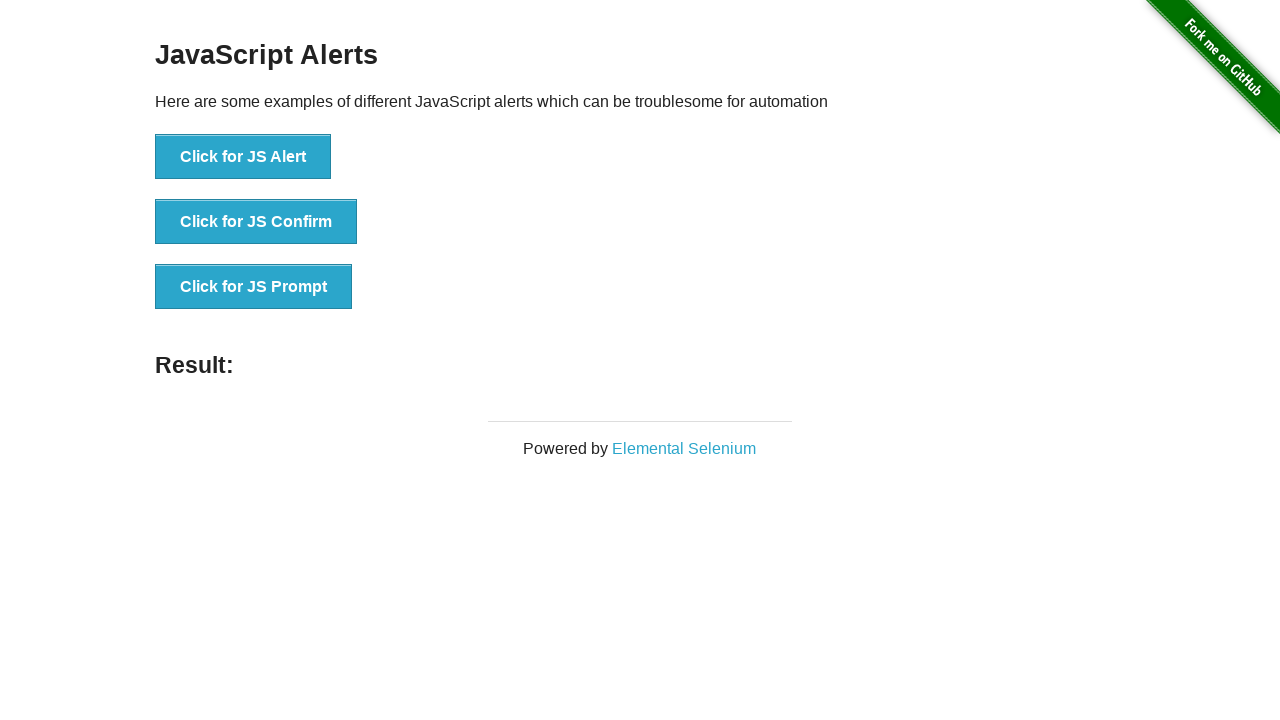

Clicked 'Click for JS Confirm' button to trigger confirm dialog at (256, 222) on xpath=//button[text()='Click for JS Confirm']
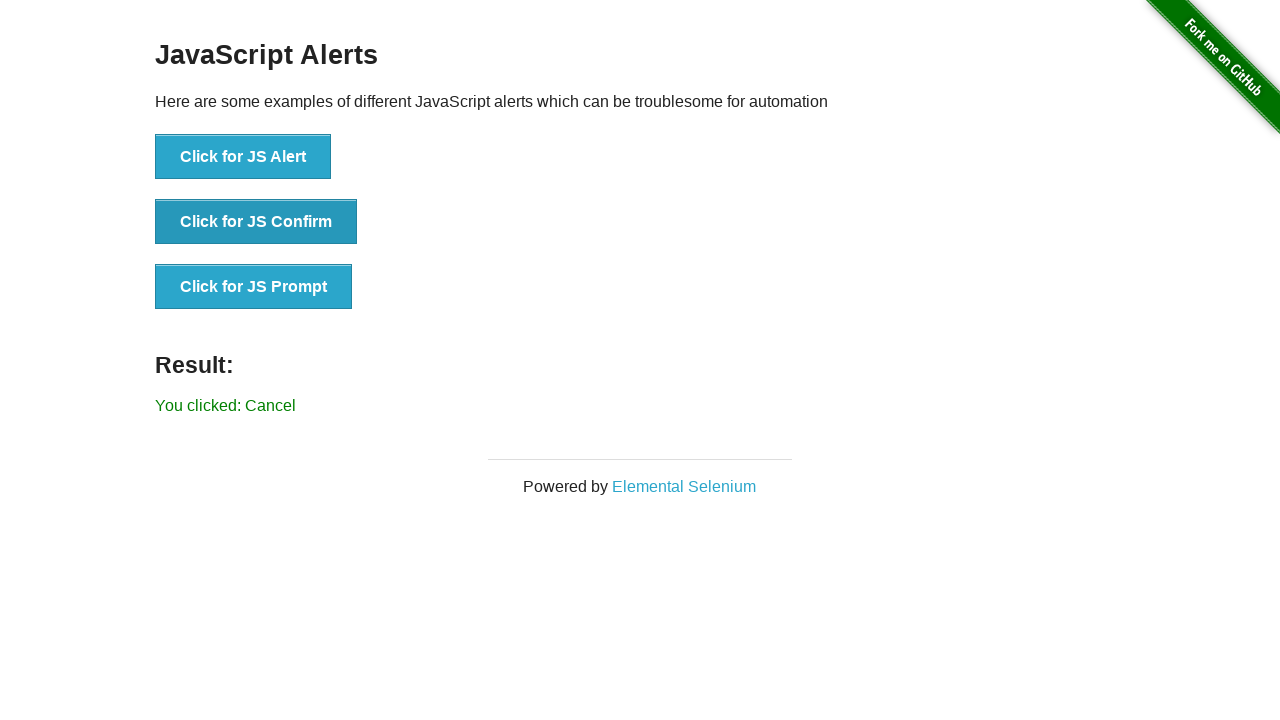

Set up dialog handler to dismiss confirm dialogs
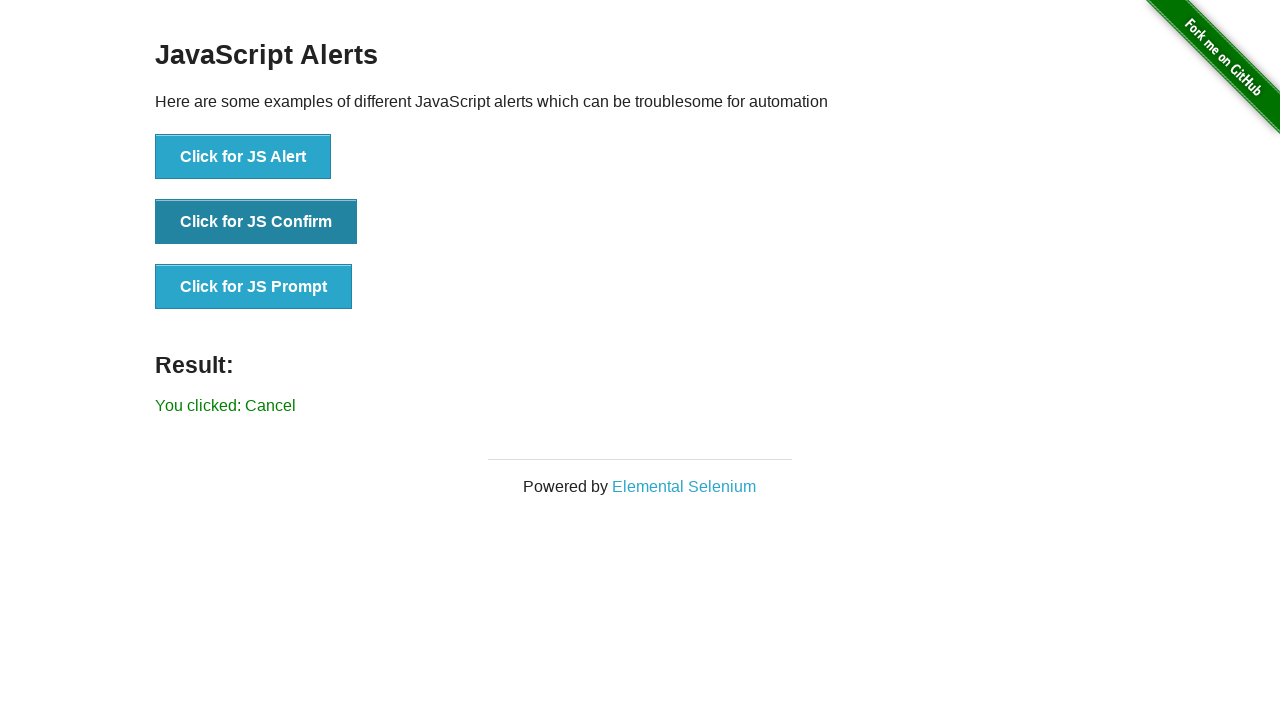

Clicked 'Click for JS Confirm' button again to trigger dialog with handler active at (256, 222) on xpath=//button[text()='Click for JS Confirm']
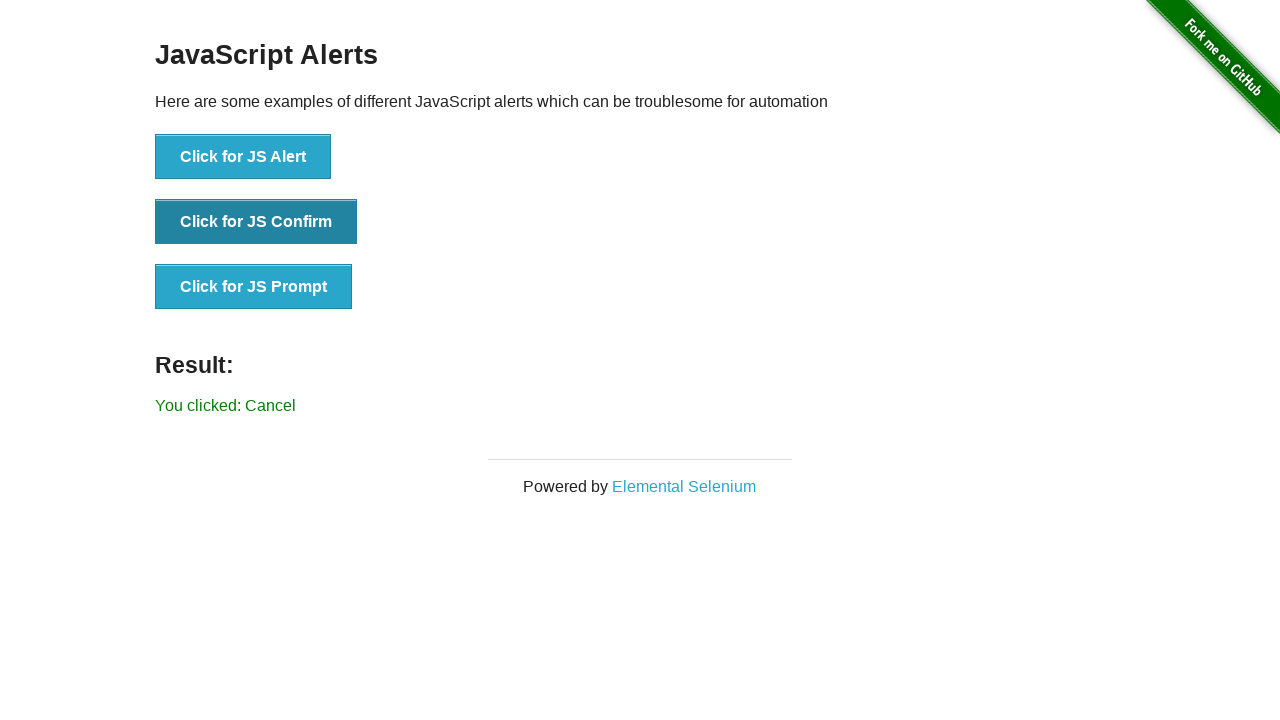

Waited 500ms for dialog to be handled and dismissed
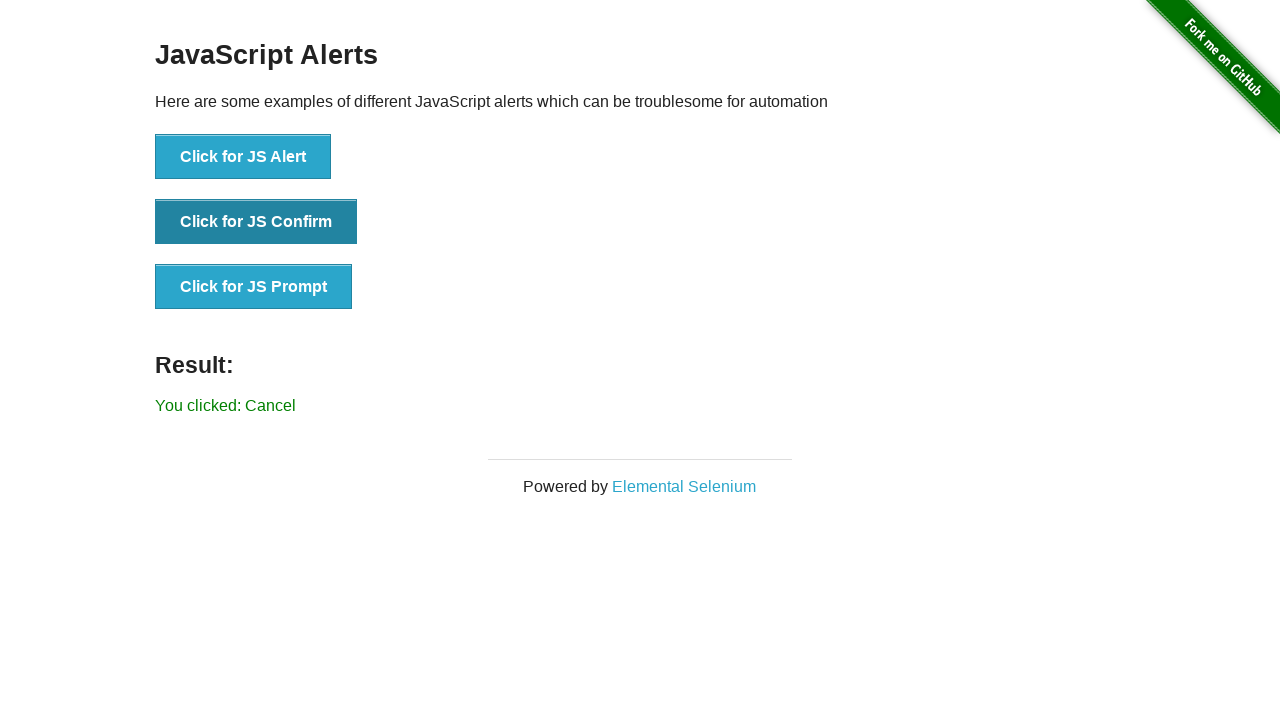

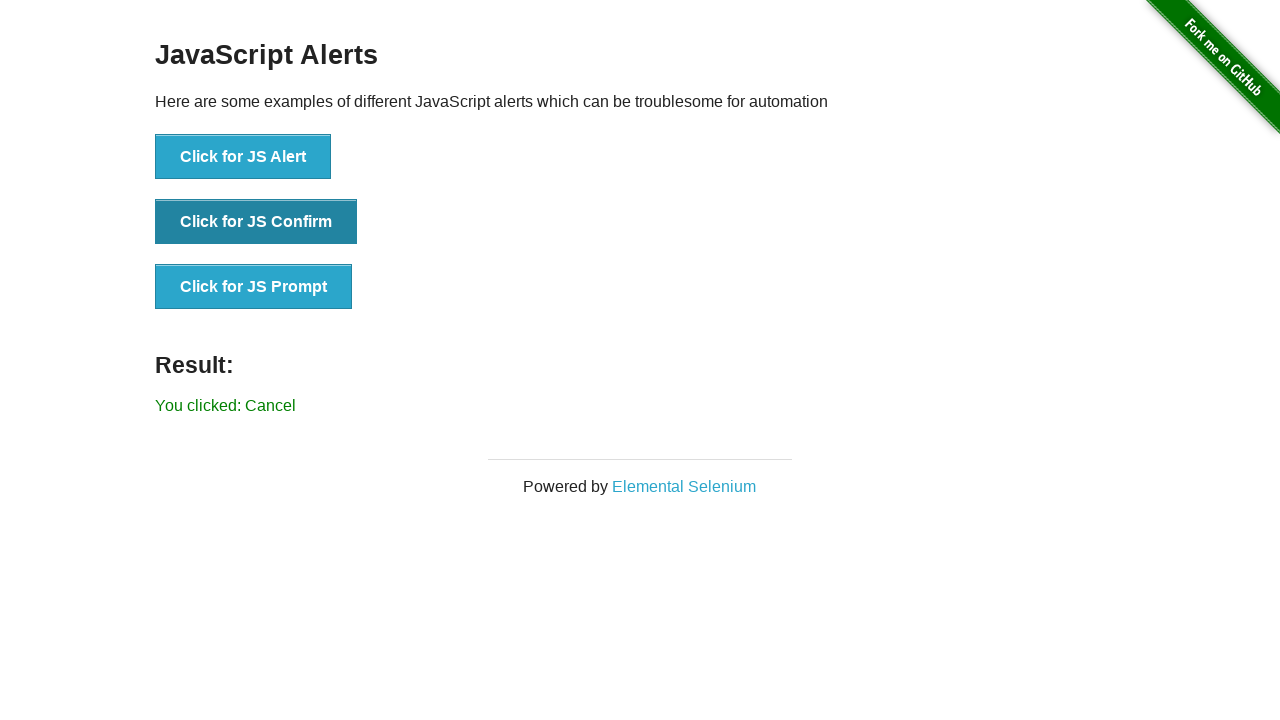